Tests a reservation form by entering a guest name and clicking the agreement button to proceed to the next step

Starting URL: http://example.selenium.jp/reserveApp_Renewal/

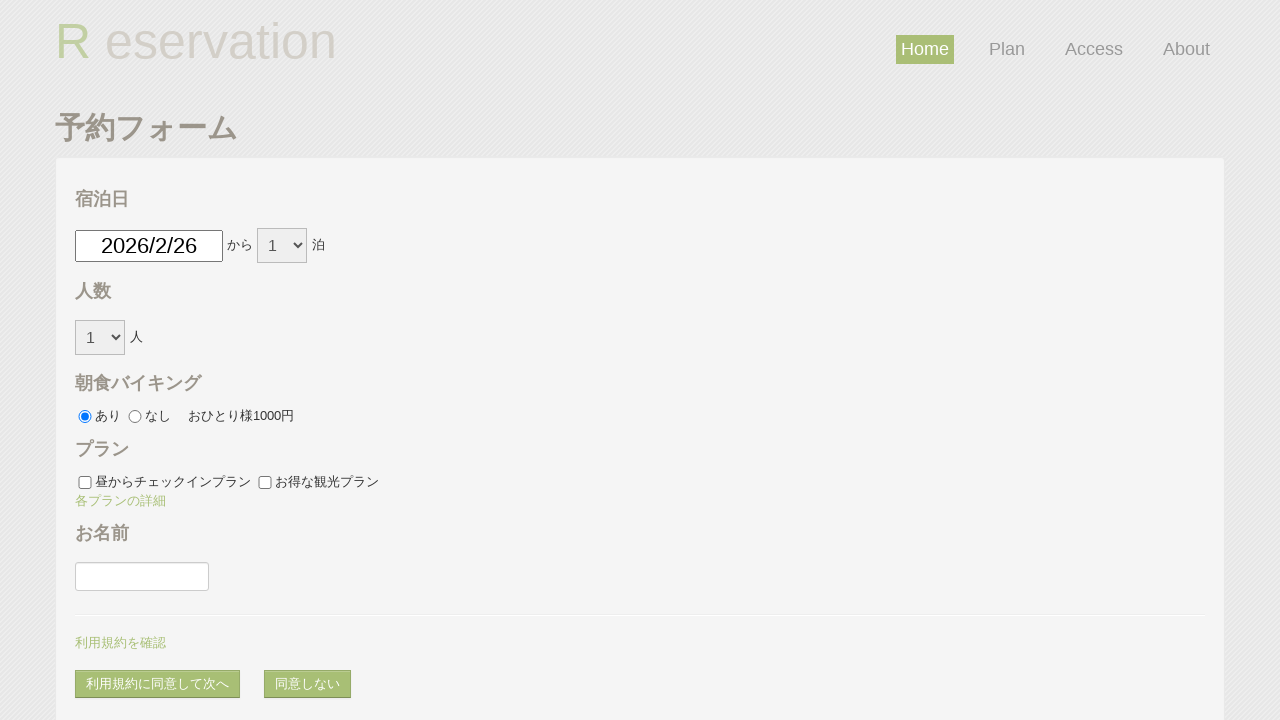

Filled guest name field with 'サンプルユーザ' on #guestname
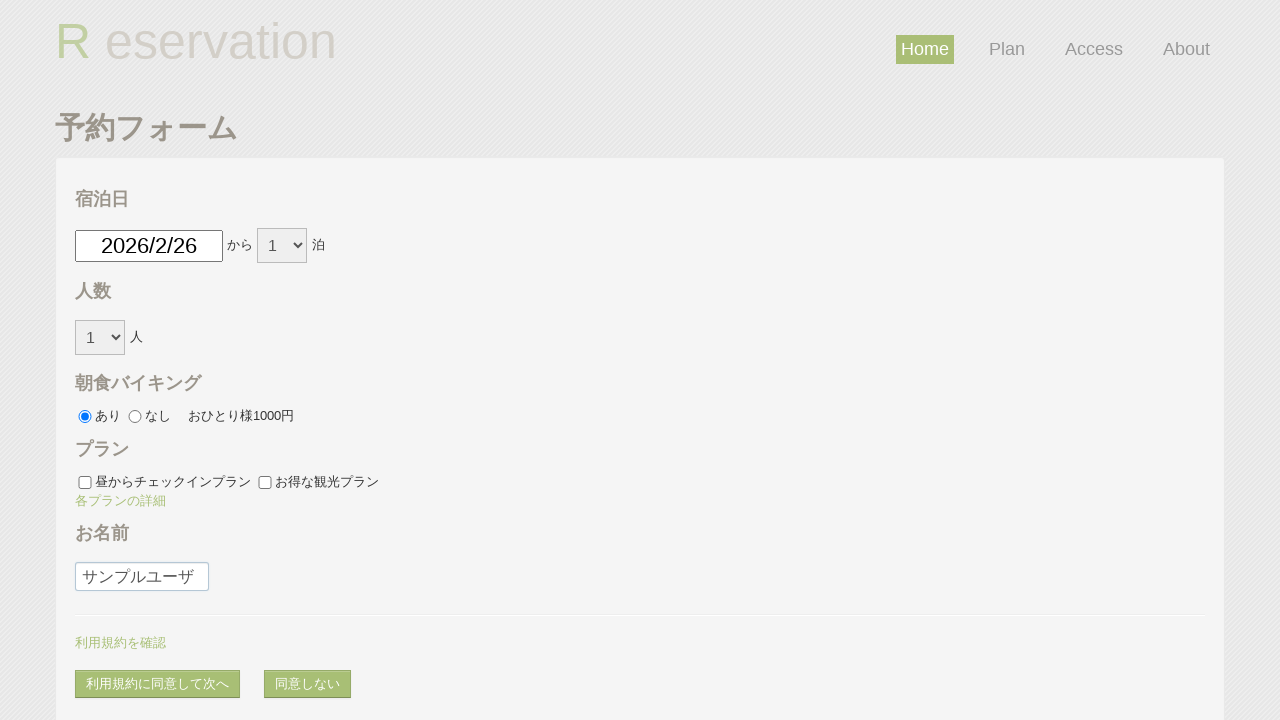

Clicked agreement button to proceed to next step at (158, 684) on #agree_and_goto_next
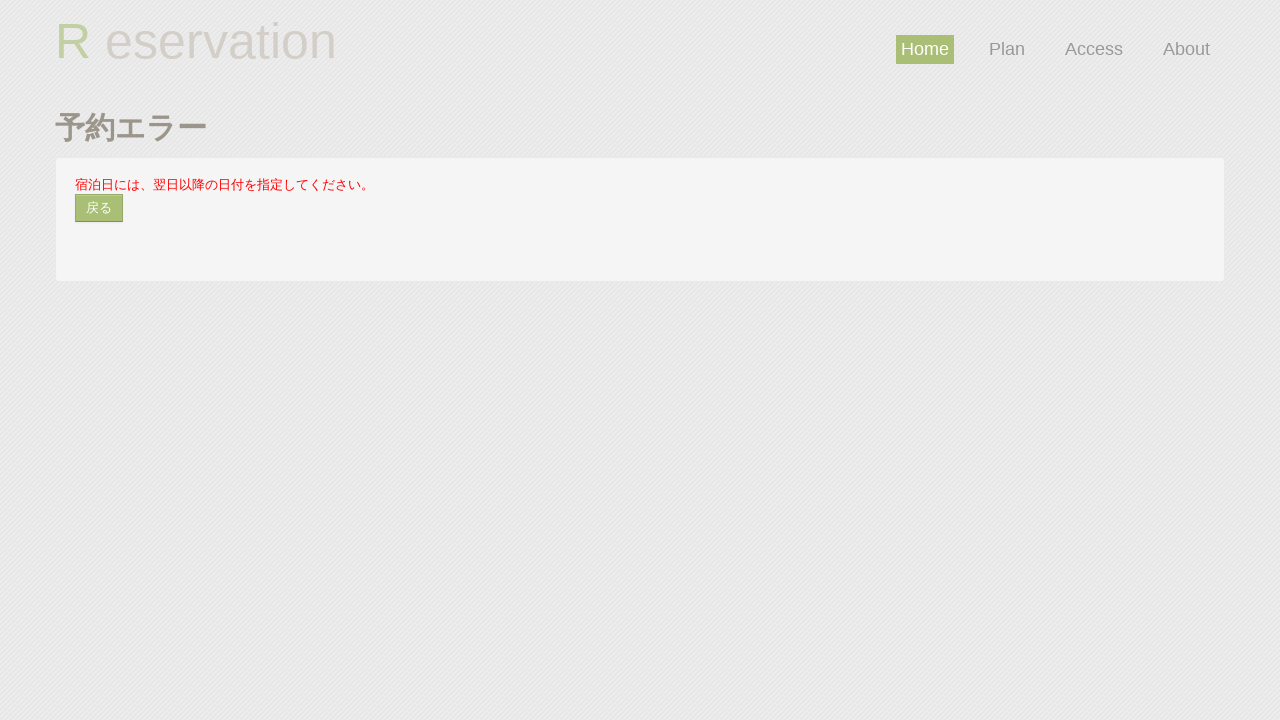

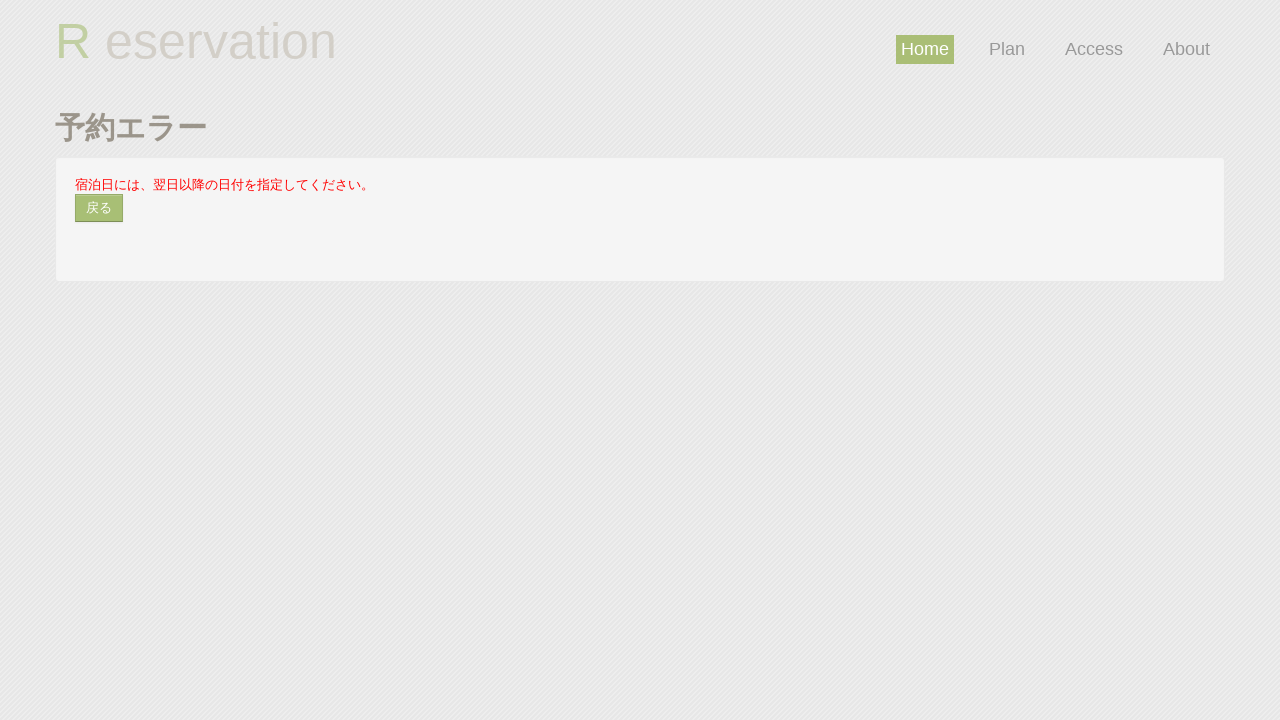